Tests JavaScript info alert by clicking a button to trigger it, verifying the alert text, and accepting the alert

Starting URL: http://the-internet.herokuapp.com/javascript_alerts

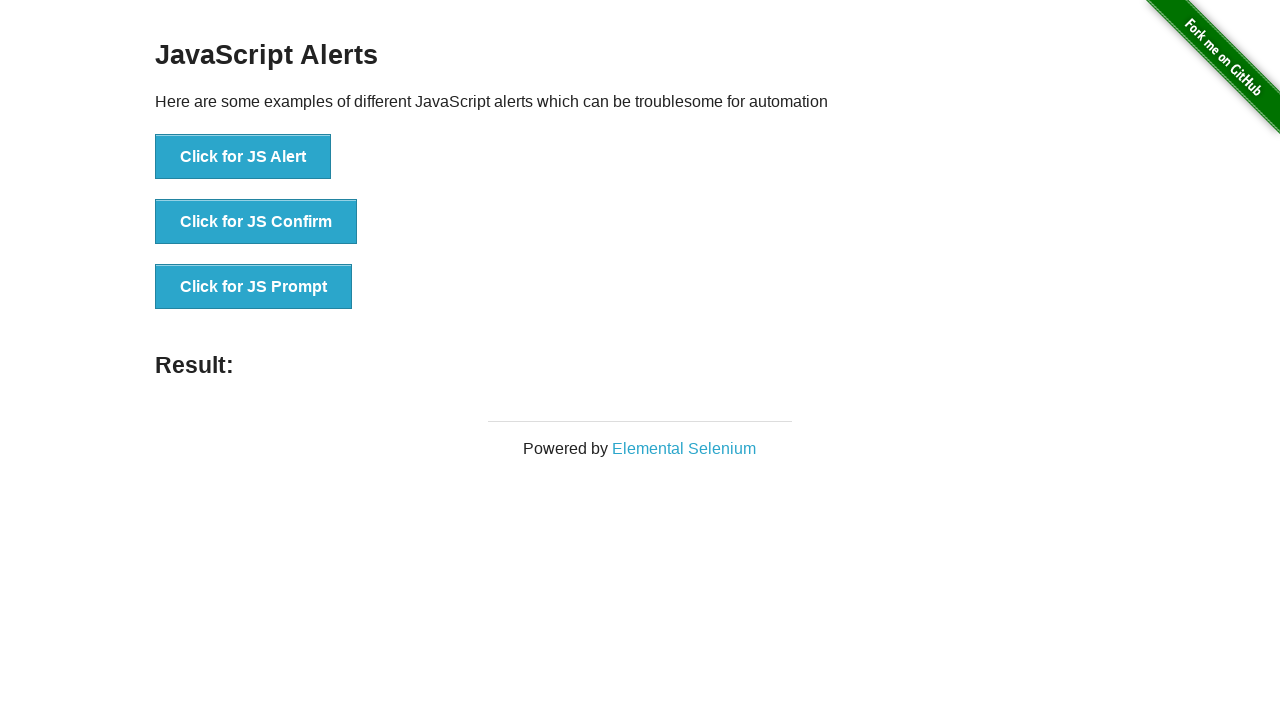

Clicked 'Click for JS Alert' button to trigger JavaScript alert at (243, 157) on xpath=//button[. = 'Click for JS Alert']
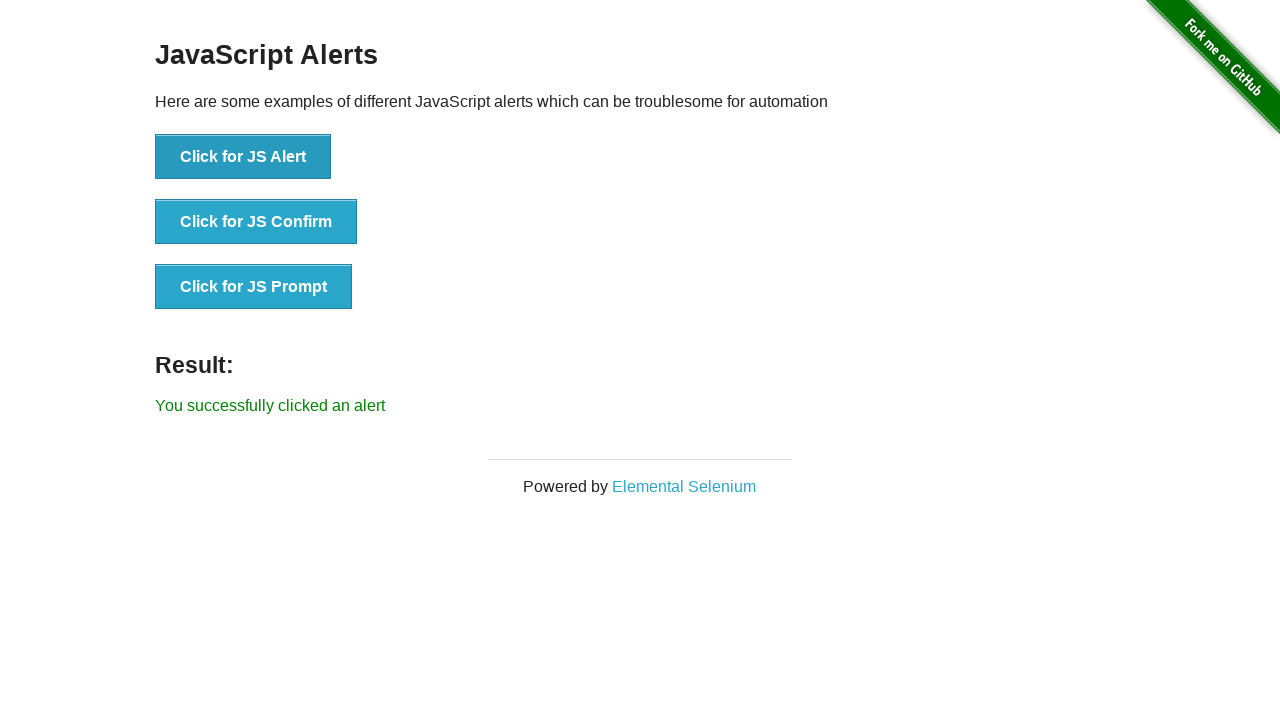

Set up dialog handler to accept alerts
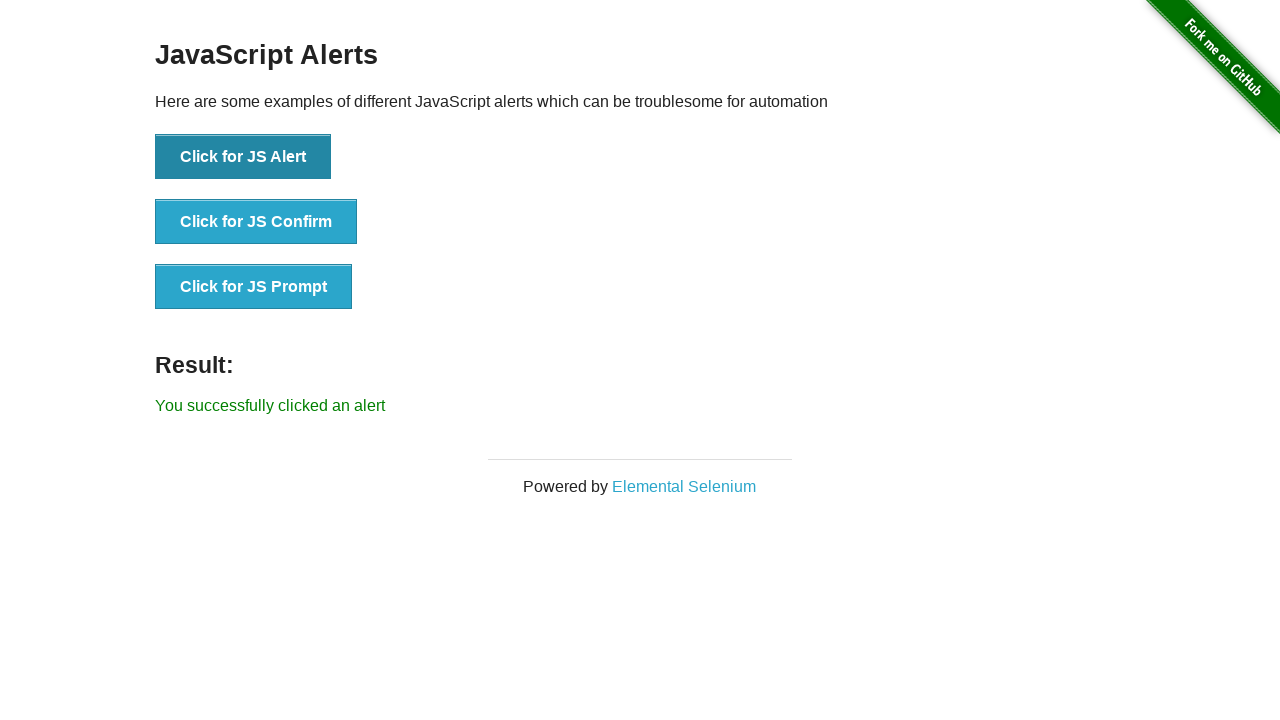

Clicked 'Click for JS Alert' button to trigger and accept the JavaScript alert at (243, 157) on xpath=//button[. = 'Click for JS Alert']
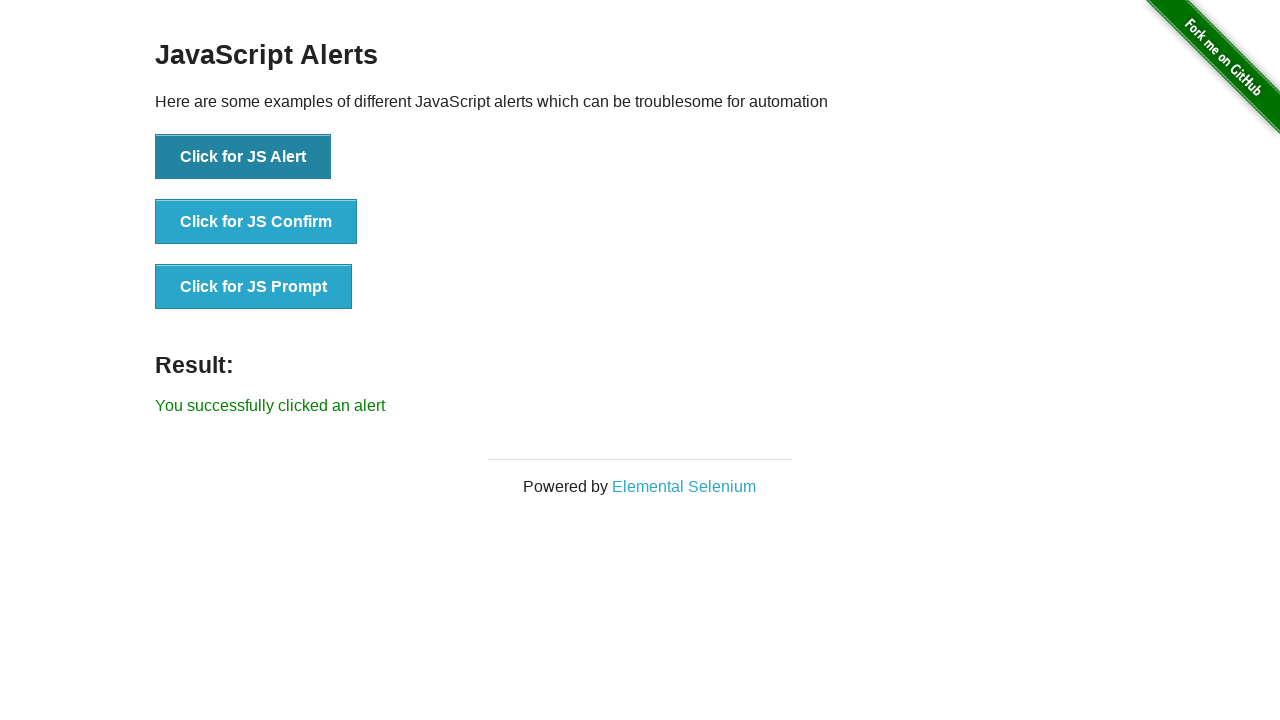

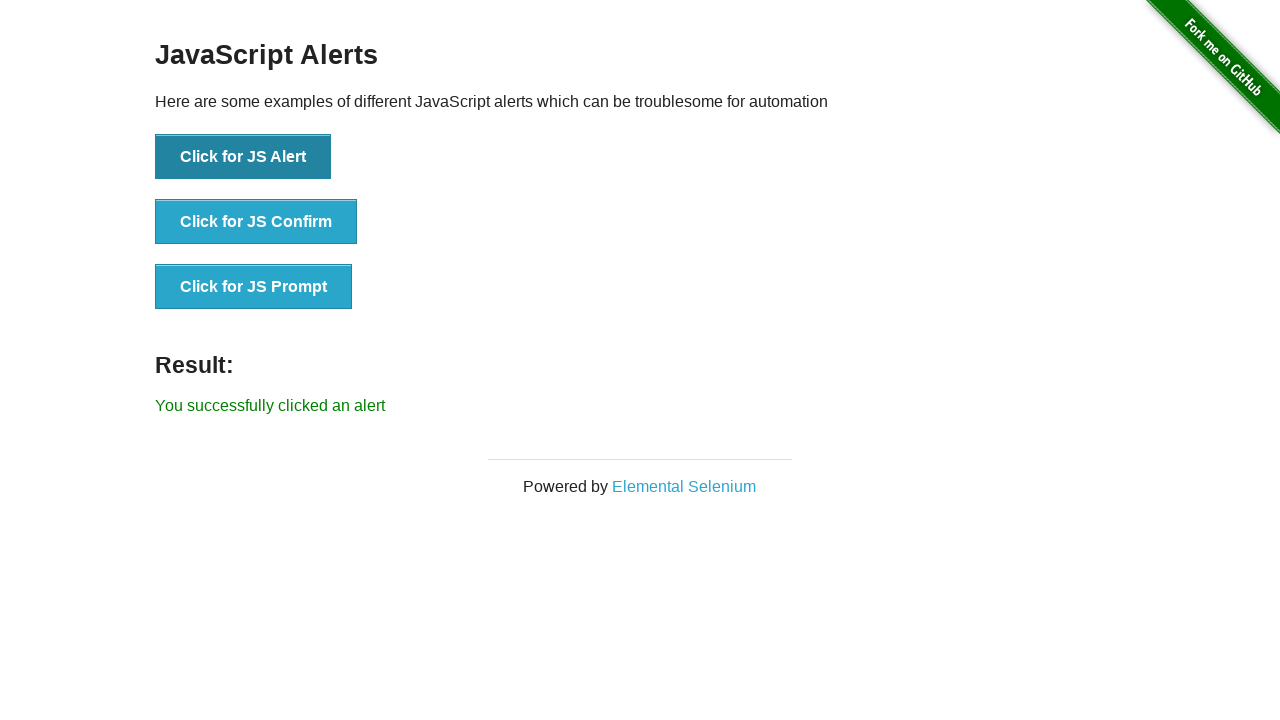